Tests the navigation structure by verifying navigation items are present including Japanese language navigation elements

Starting URL: https://bob-takuya.github.io/archi-site/

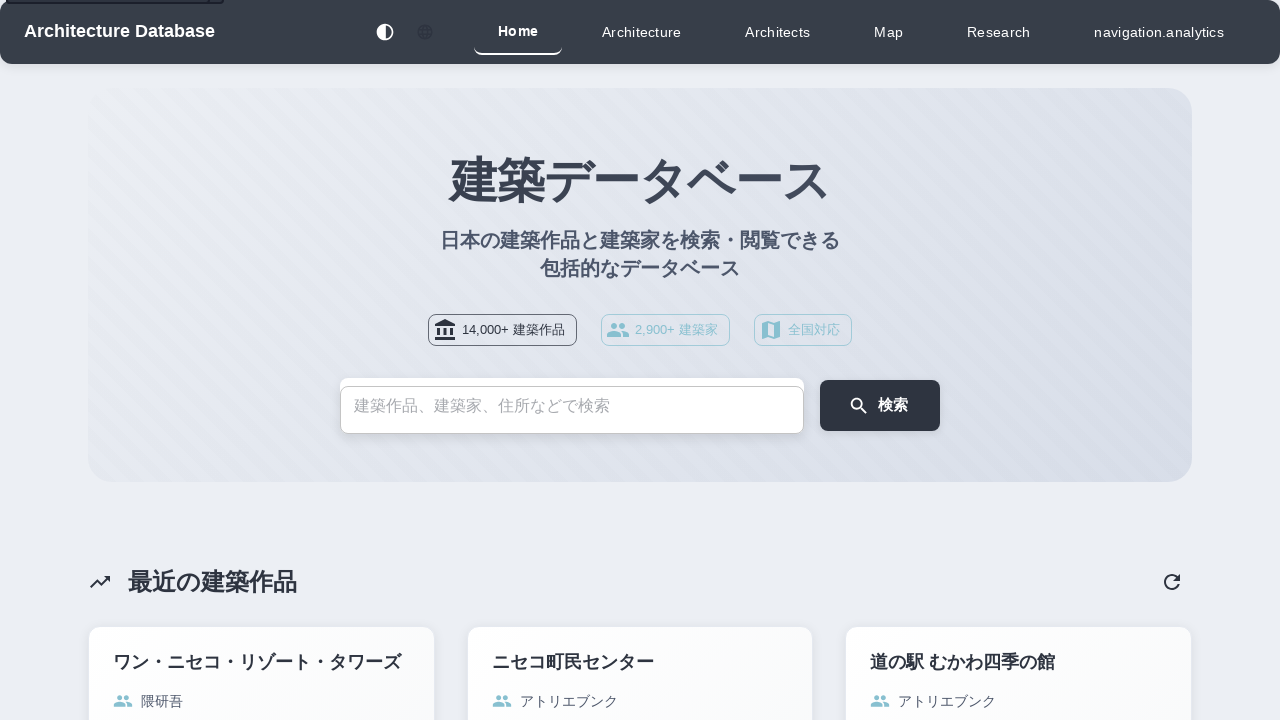

Page loaded with networkidle state
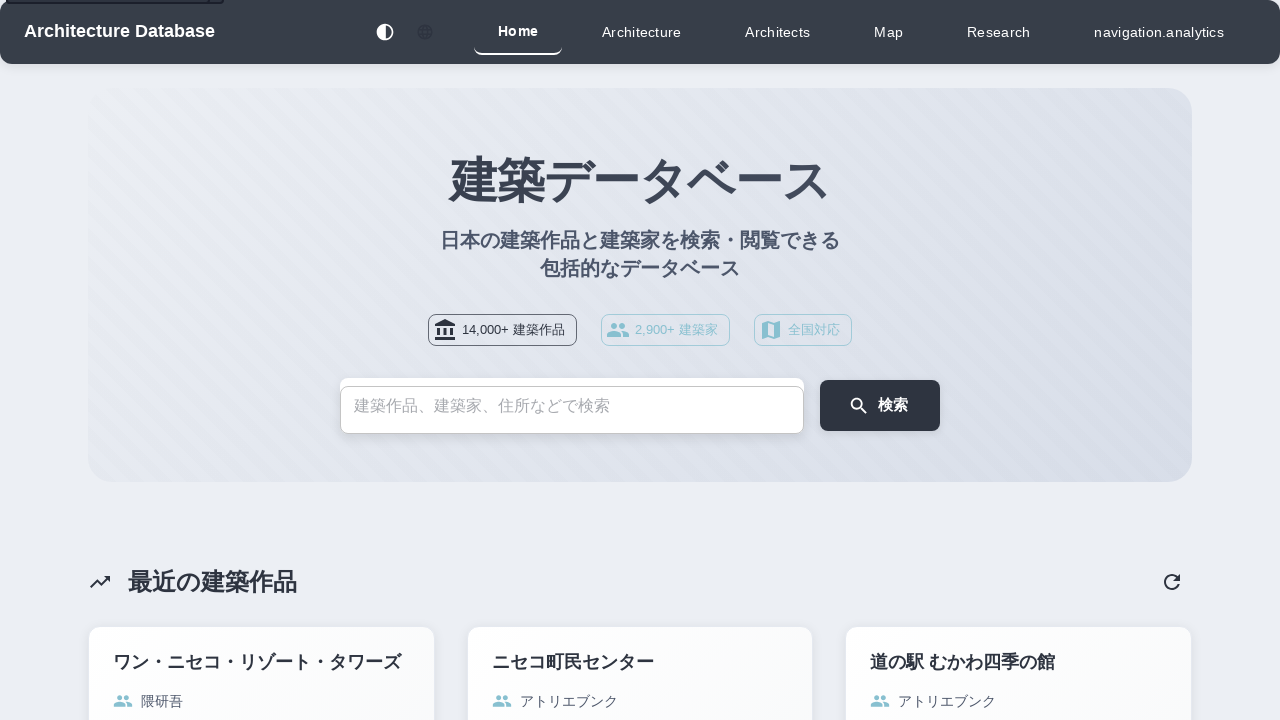

Navigation elements selector found
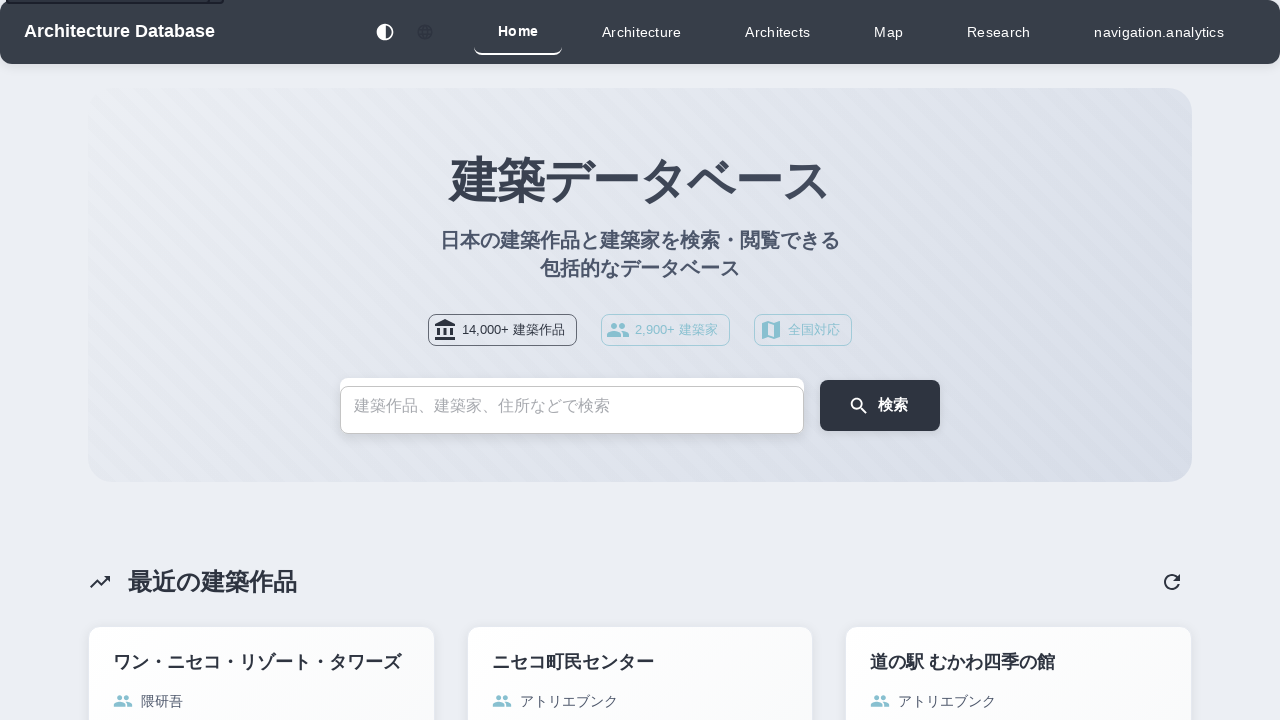

Found 7 navigation items including Japanese language navigation elements
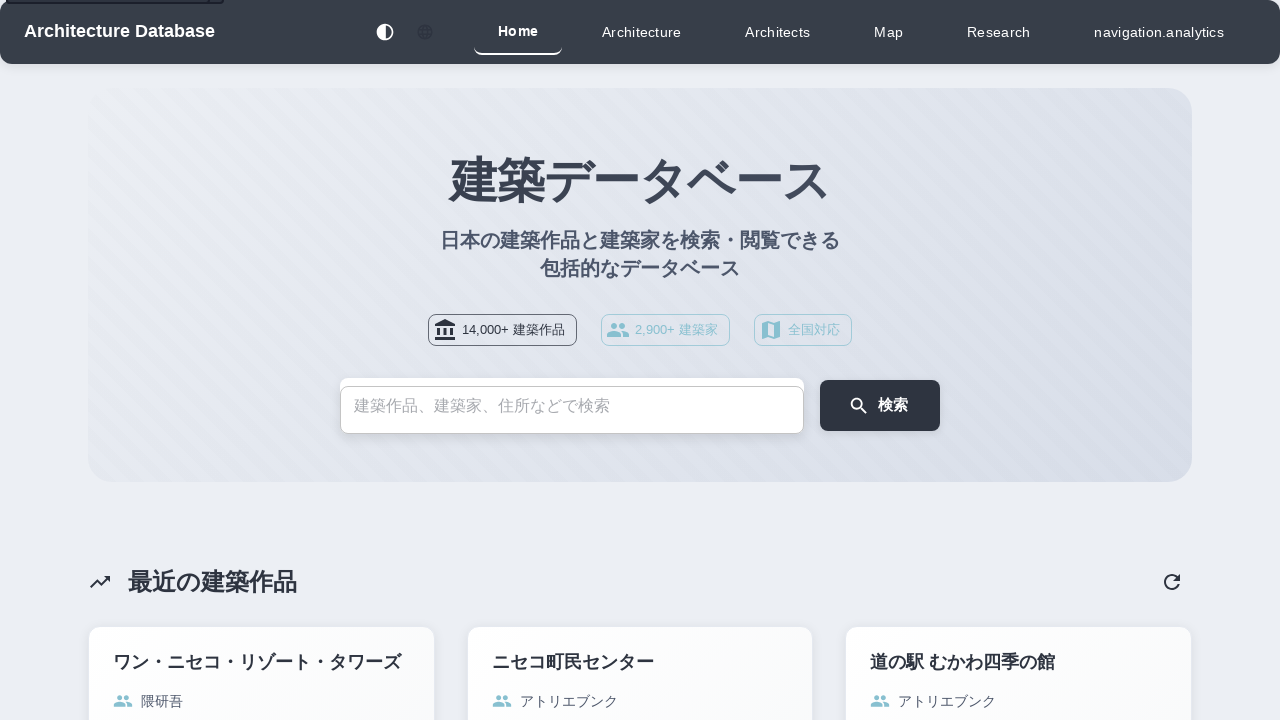

Assertion passed: navigation items are present
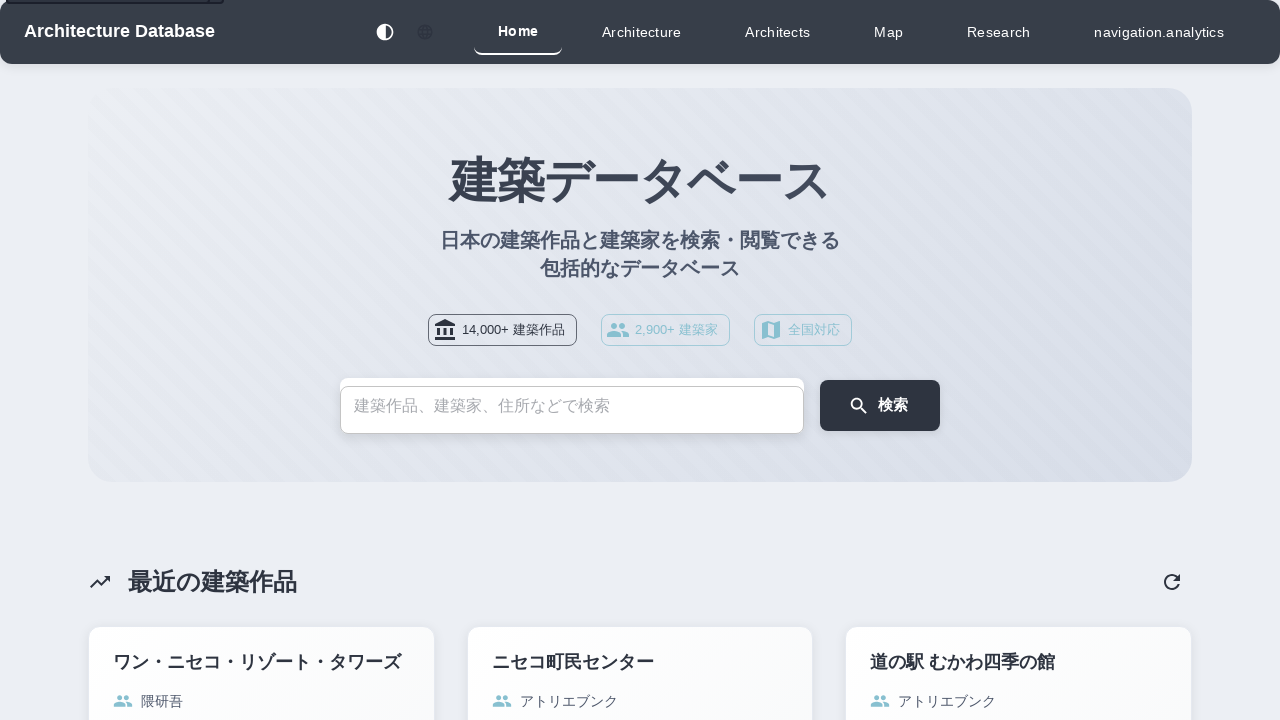

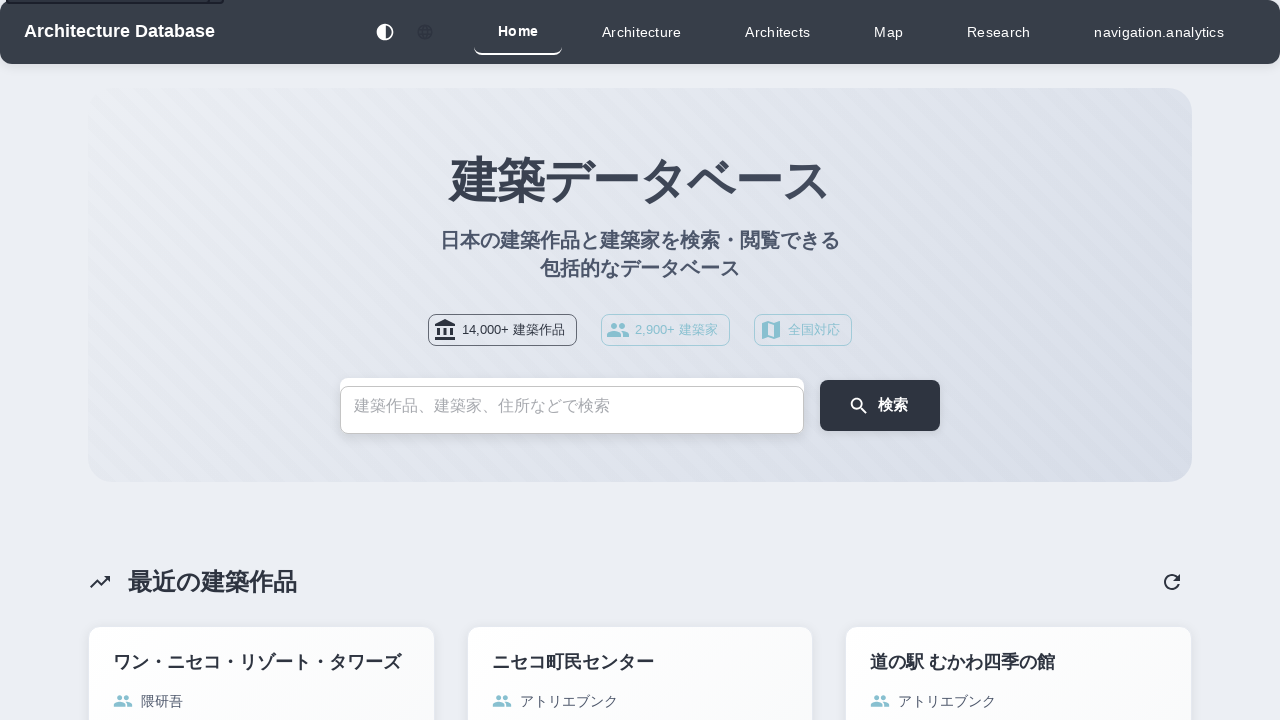